Tests an electric underfloor heating calculator by filling in room dimensions, selecting room type and heating type, entering heat loss value, and submitting the calculation form.

Starting URL: https://kermi-fko.ru/raschety/Calc-Rehau-Solelec.aspx

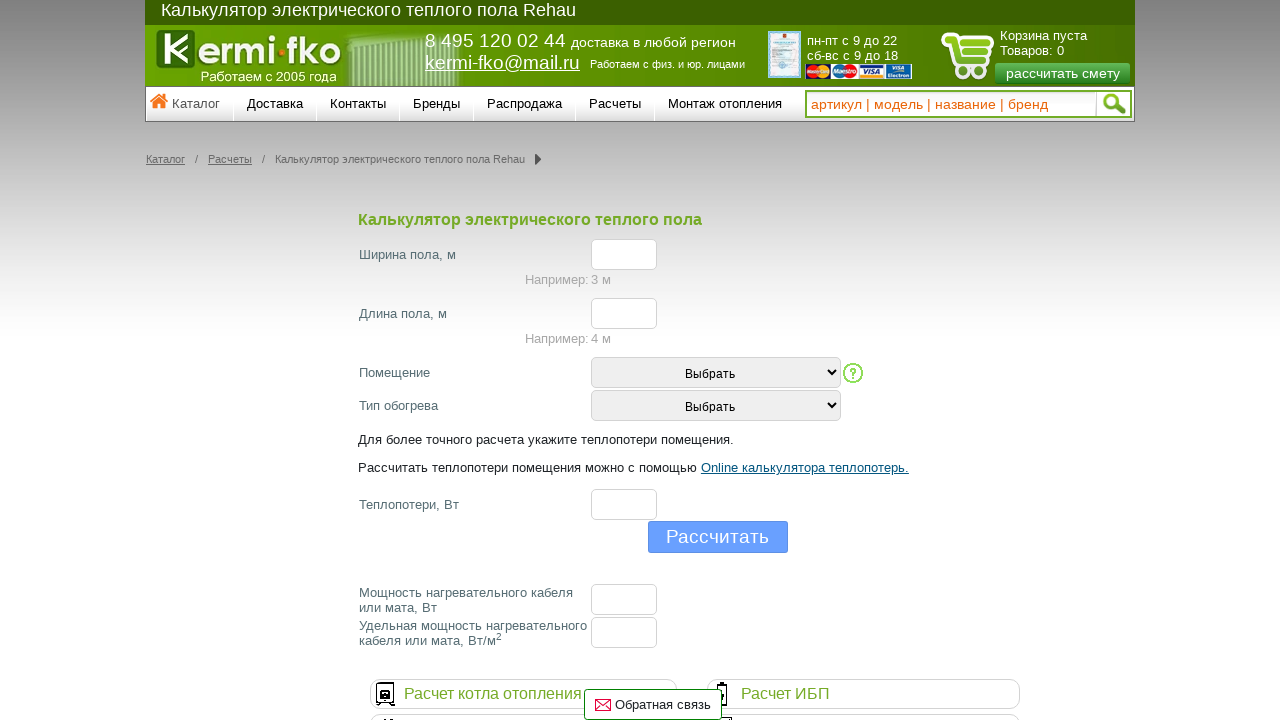

Filled width field with '4' on #el_f_width
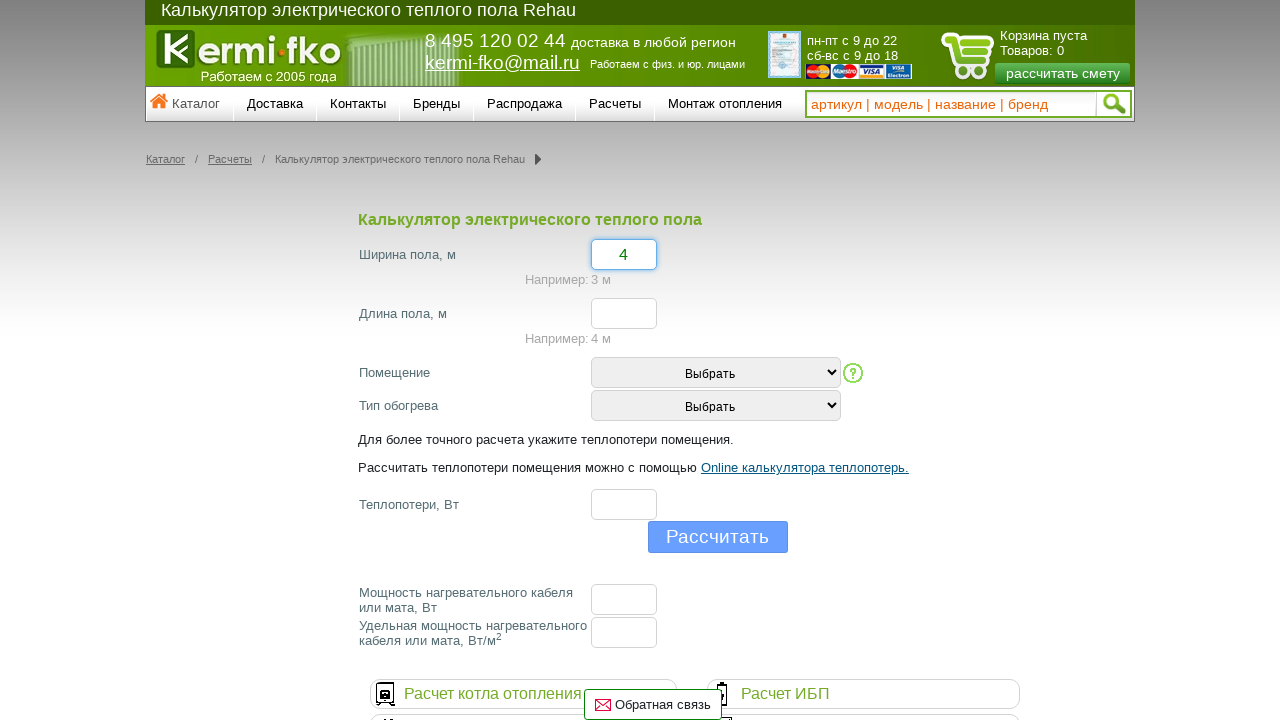

Filled length field with '5' on #el_f_lenght
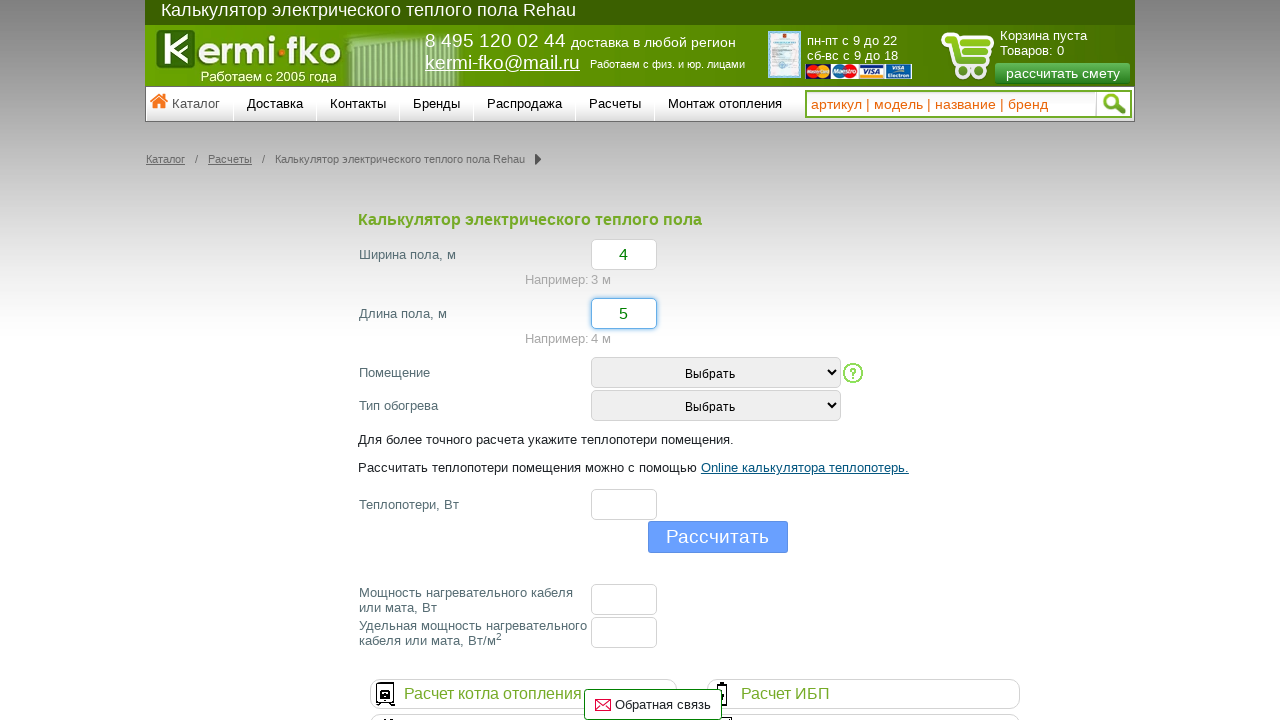

Selected room type option with value '2' on #room_type
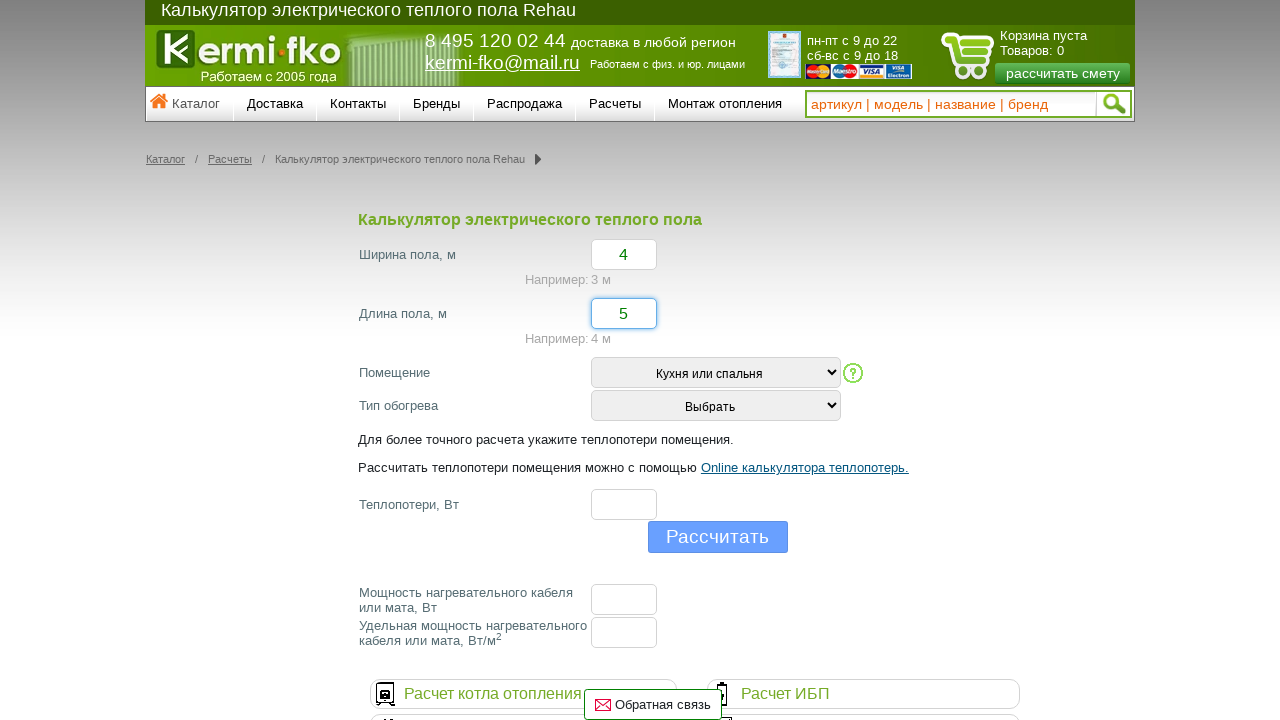

Selected heating type option at index 2 on #heating_type
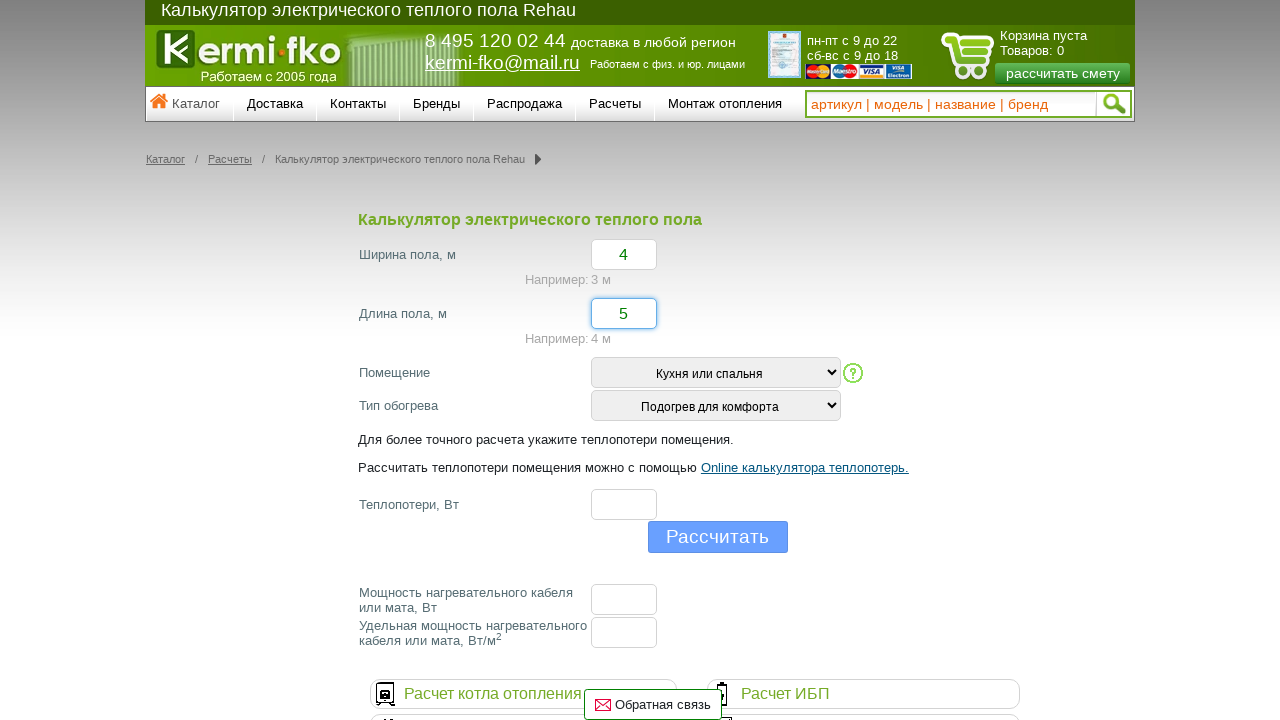

Filled heat loss field with '1200' on #el_f_losses
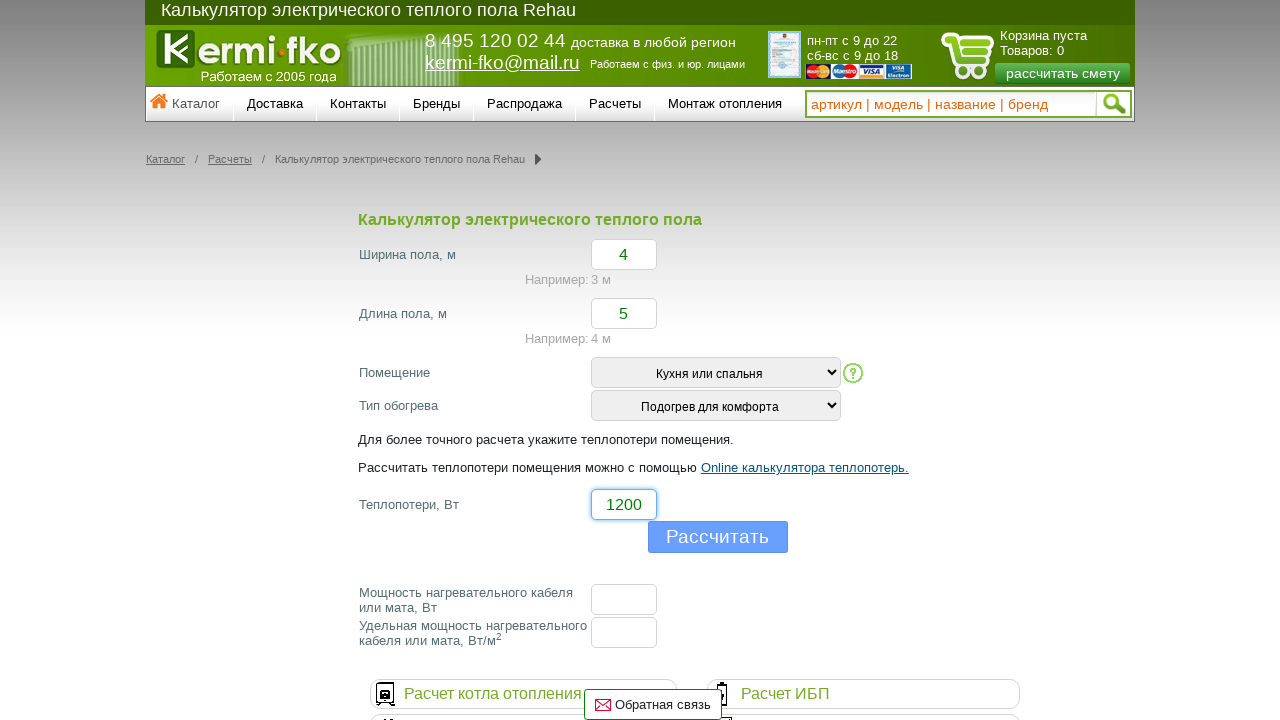

Clicked calculate button at (718, 537) on input[name='button']
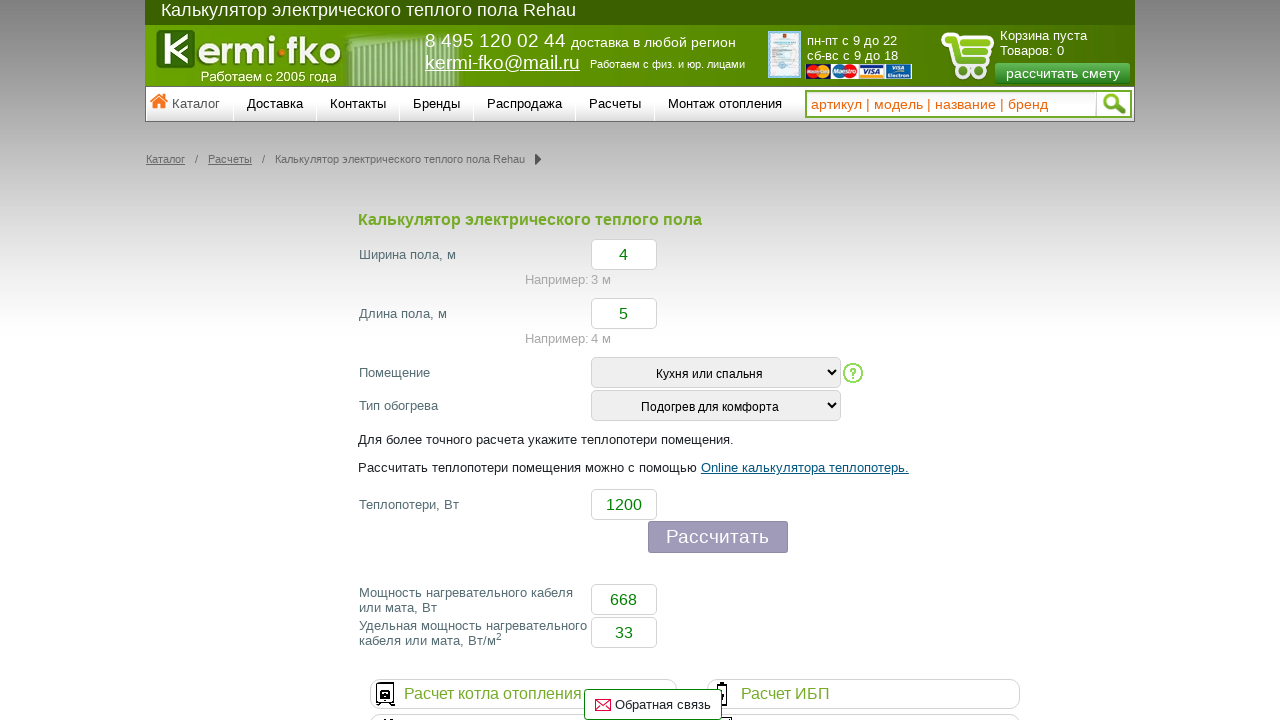

Waited for floor cable power results element to appear
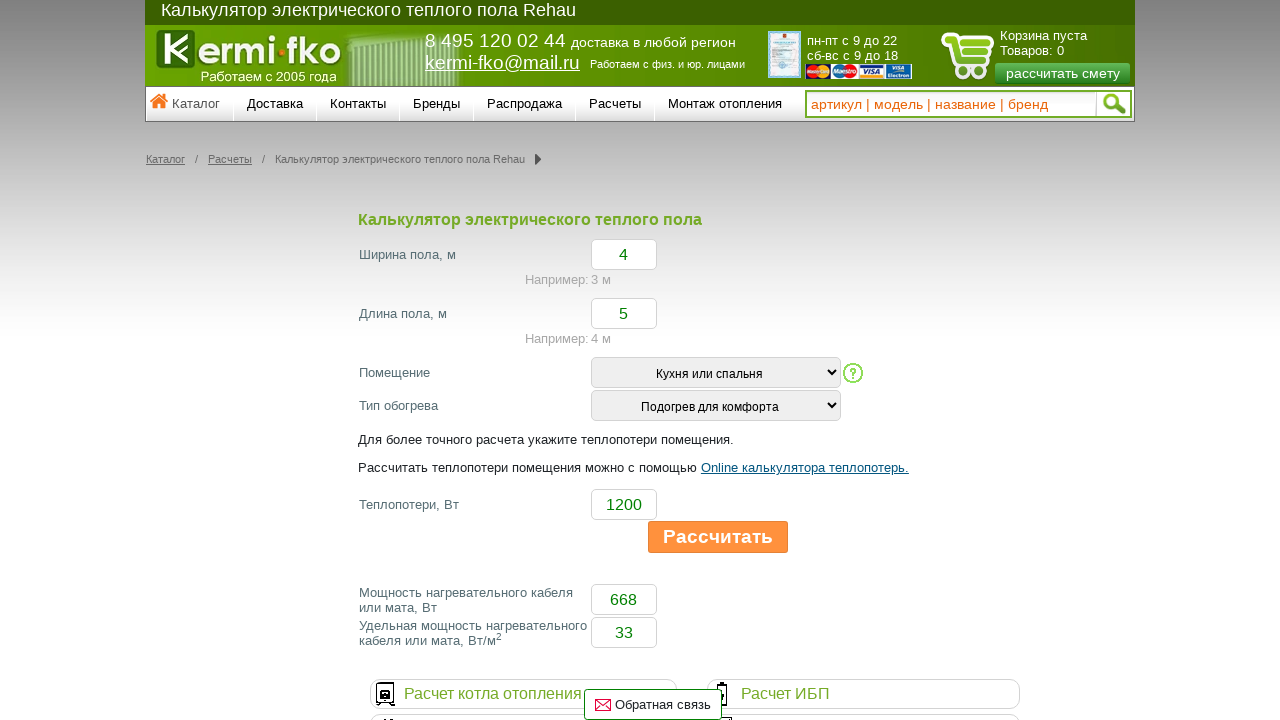

Waited for specific floor cable power results element to appear
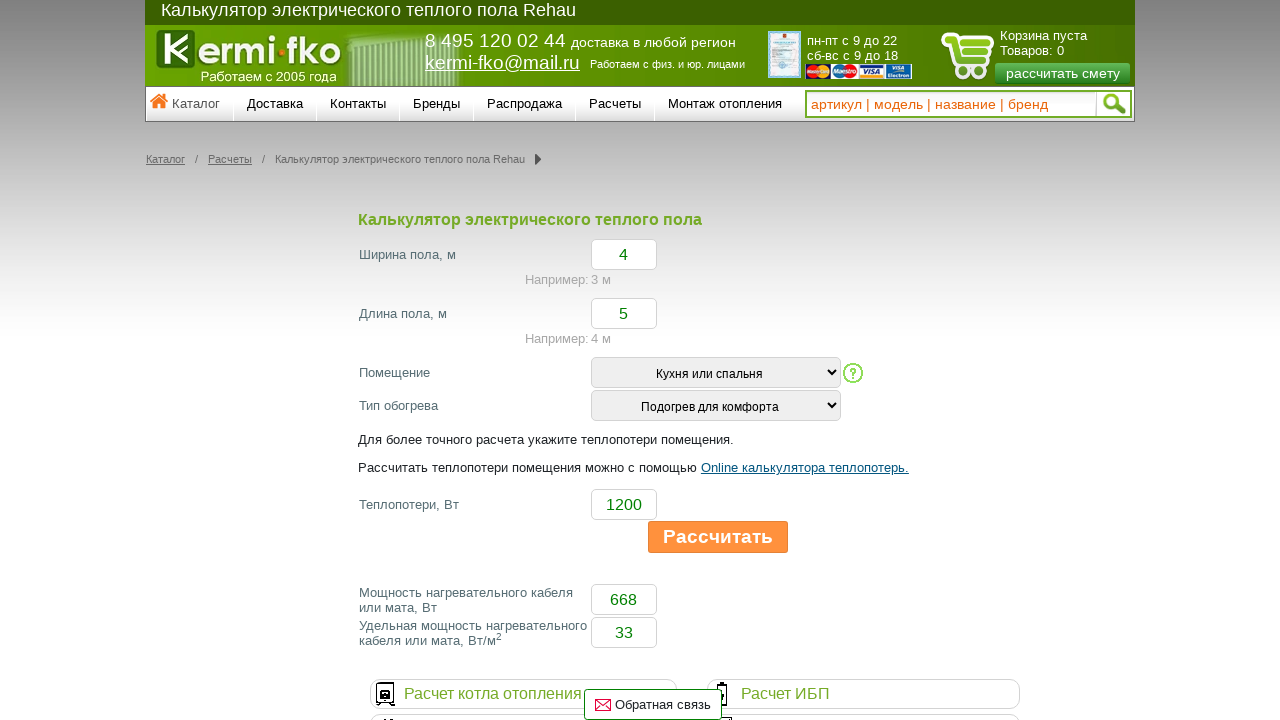

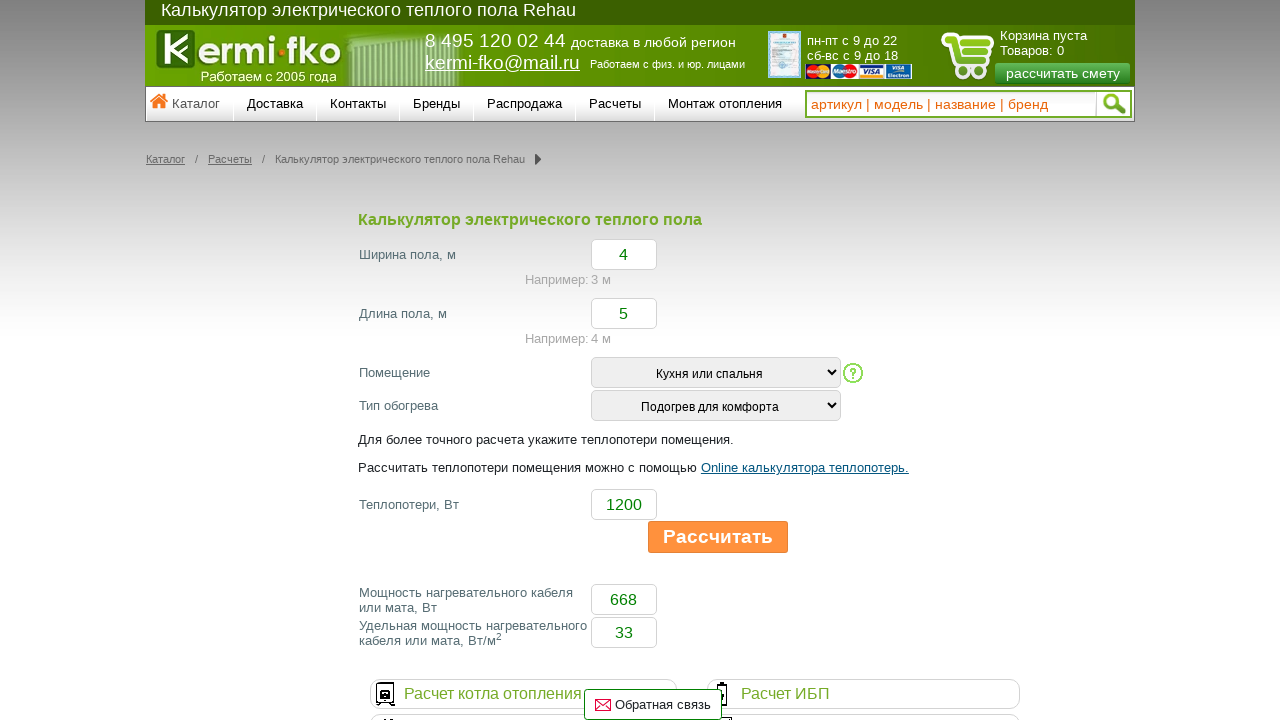